Navigates to Lulu and Georgia website and verifies that the page title contains the domain name

Starting URL: https://www.luluandgeorgia.com/

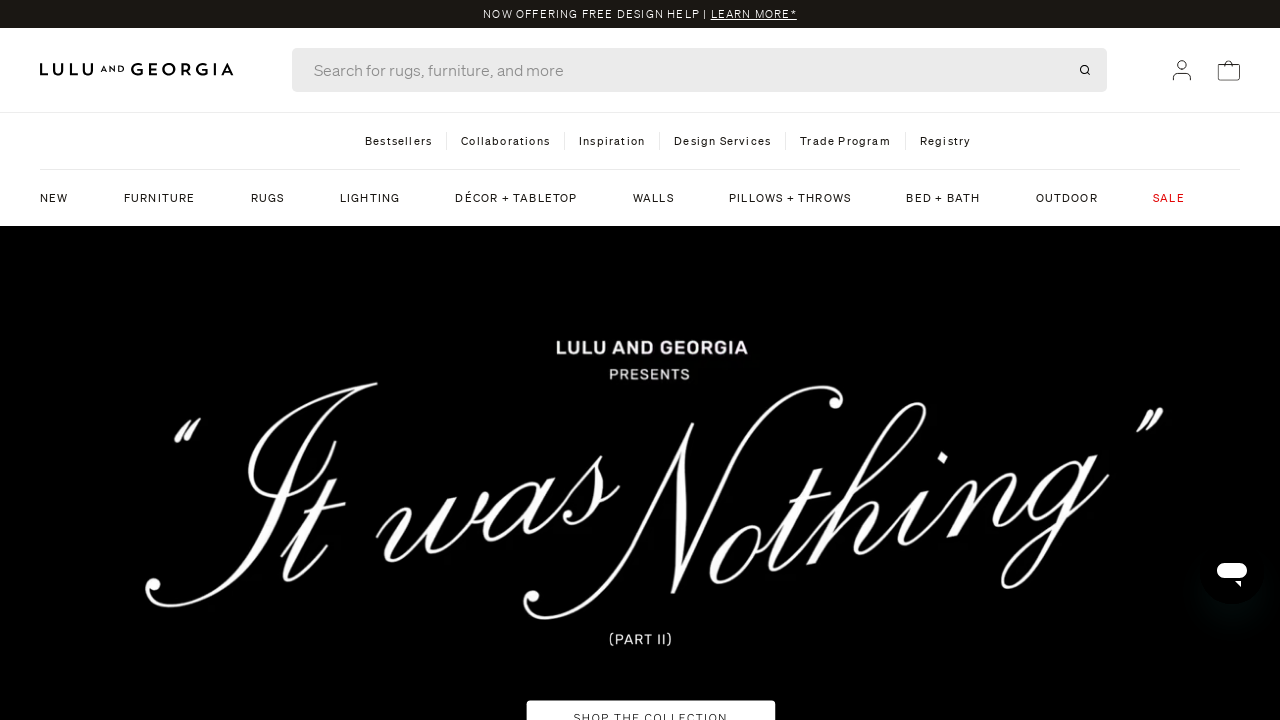

Waited for page to reach domcontentloaded state
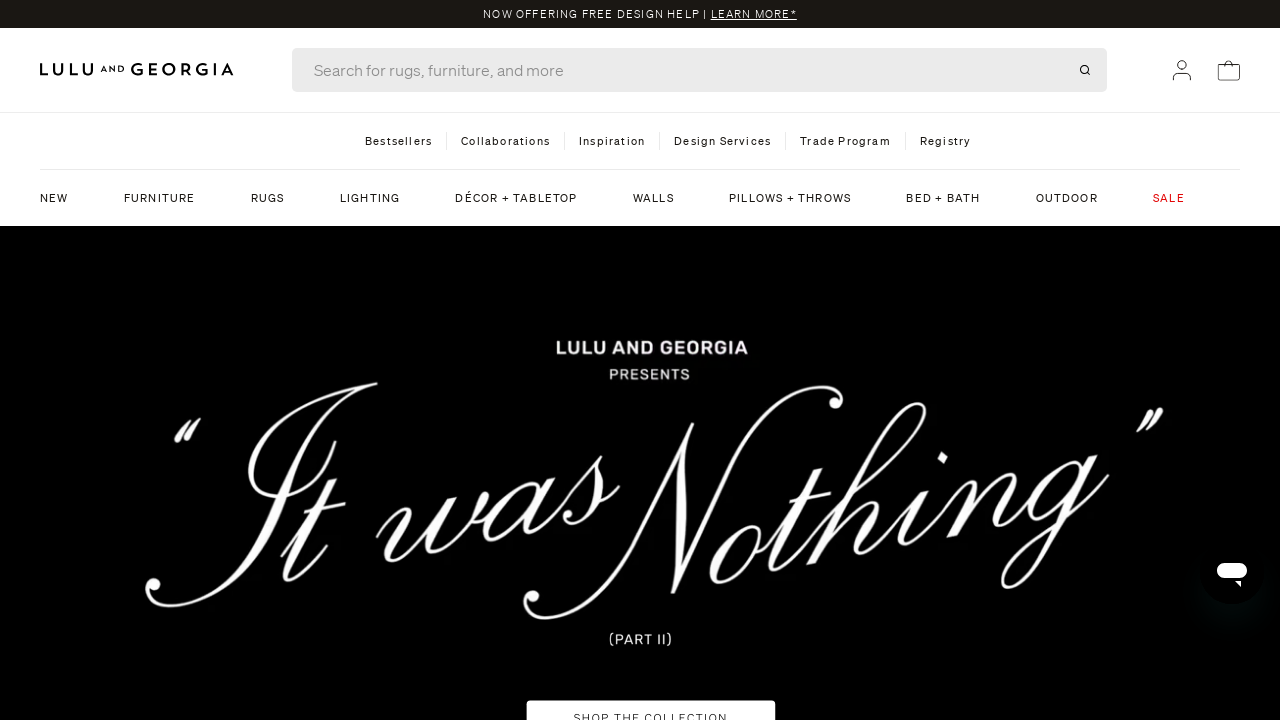

Retrieved and normalized page title
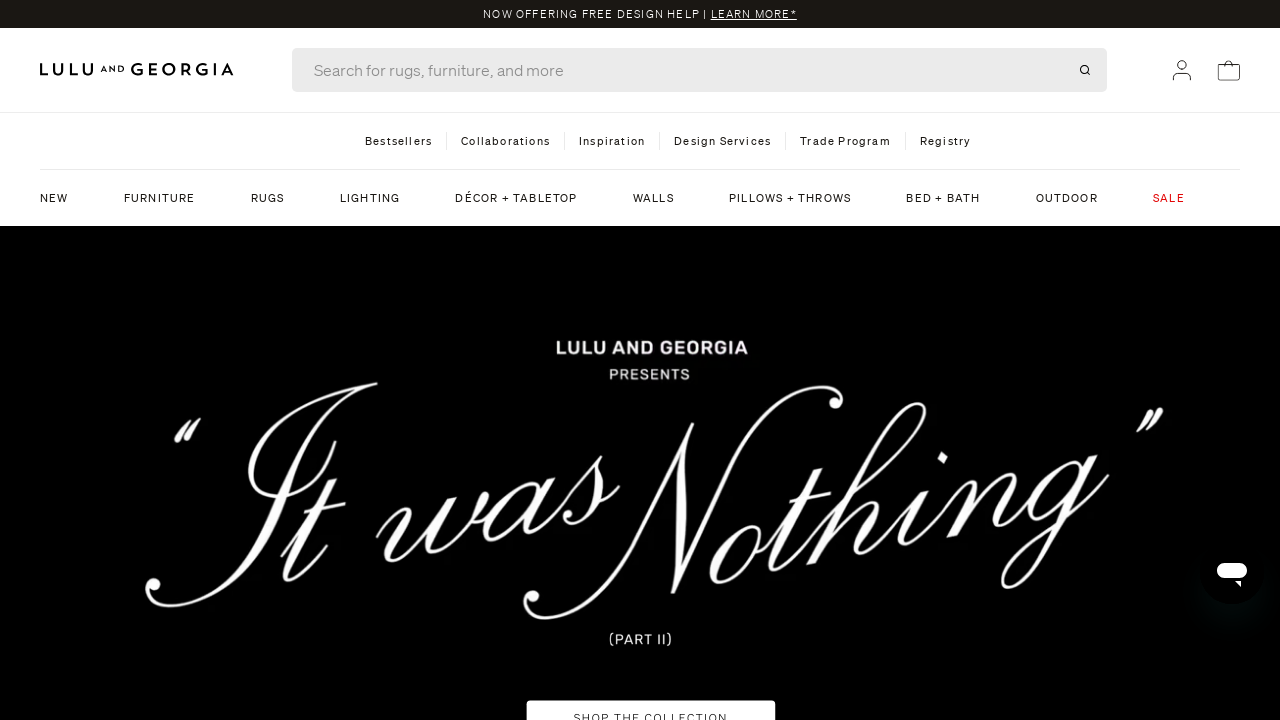

Verified that page title contains 'luluandgeorgia' domain name
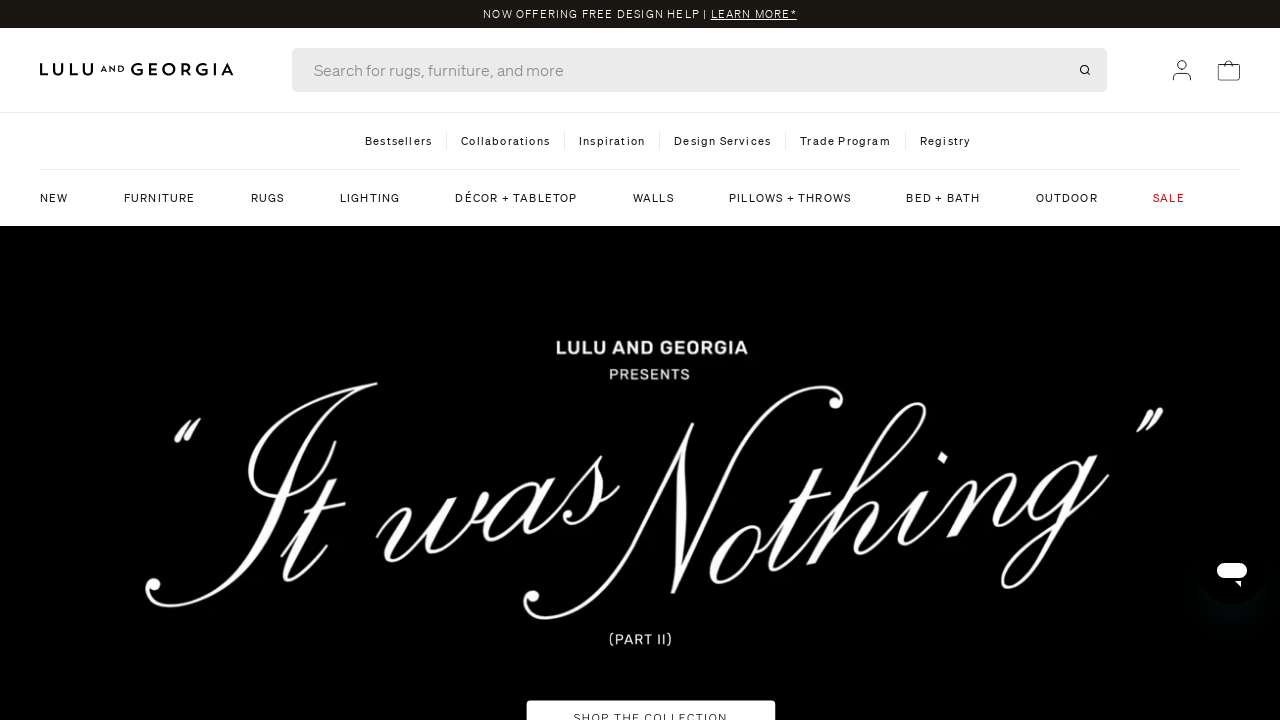

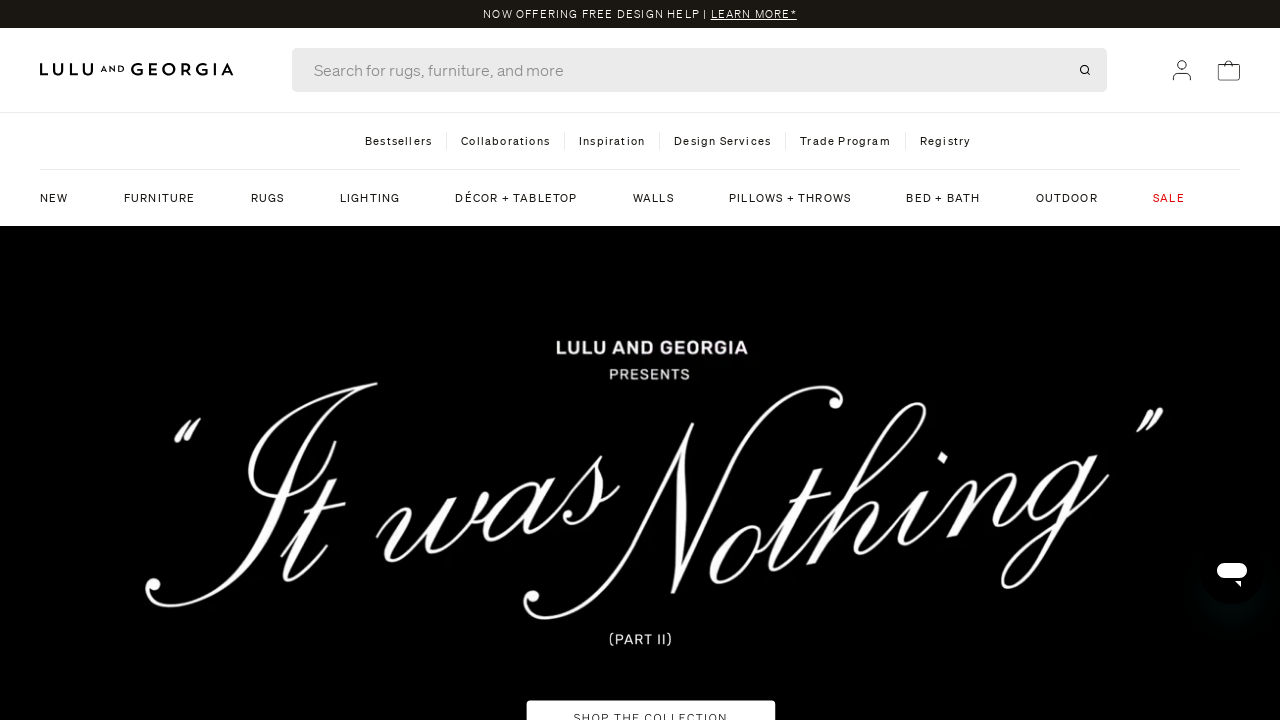